Tests returning a cat by navigating to Rent-A-Cat, entering cat ID 2, clicking Return, and verifying the cat is returned.

Starting URL: https://cs1632.appspot.com/

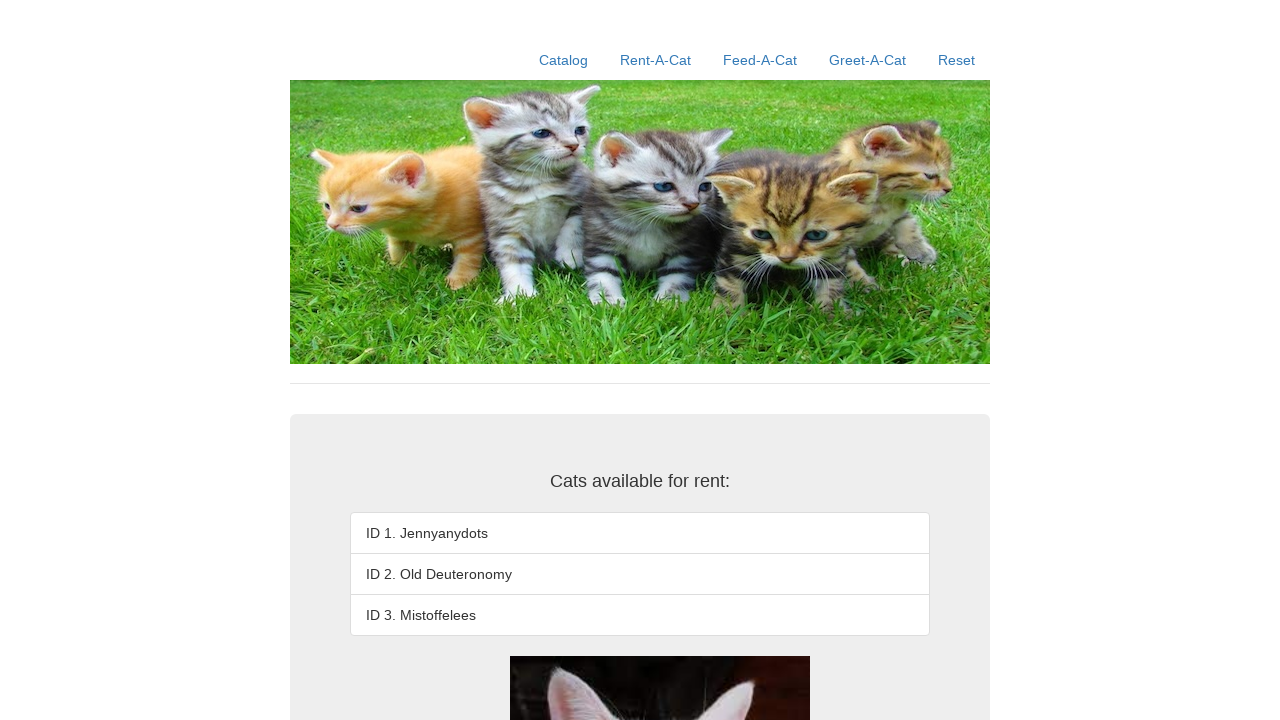

Set cookies to simulate cat 2 being rented
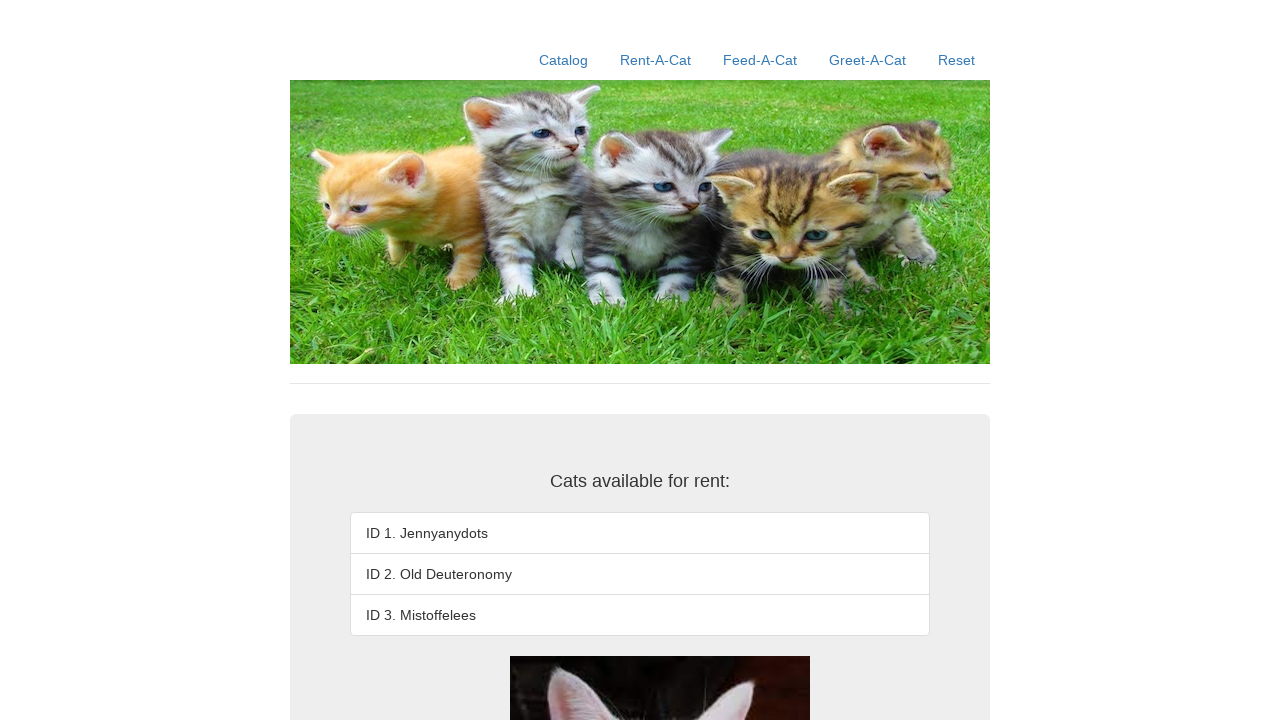

Reloaded page with rental cookies set
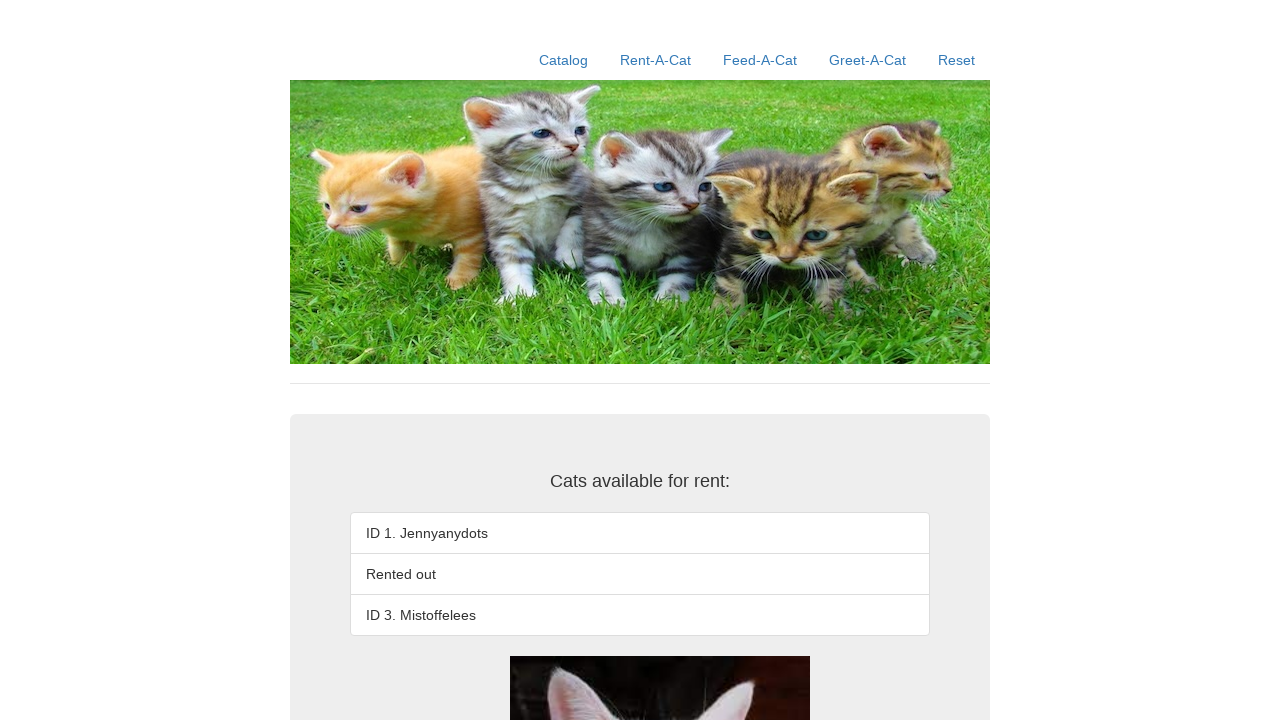

Clicked Rent-A-Cat link at (656, 60) on text=Rent-A-Cat
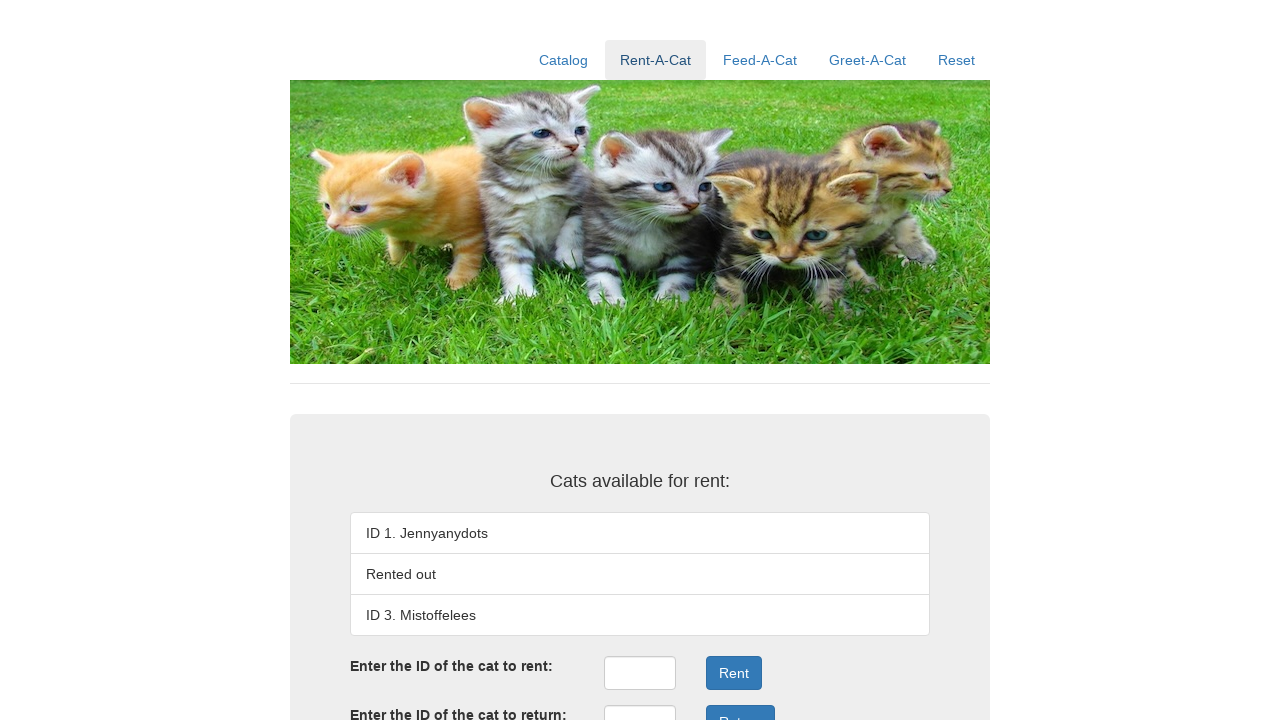

Clicked return ID field at (640, 703) on #returnID
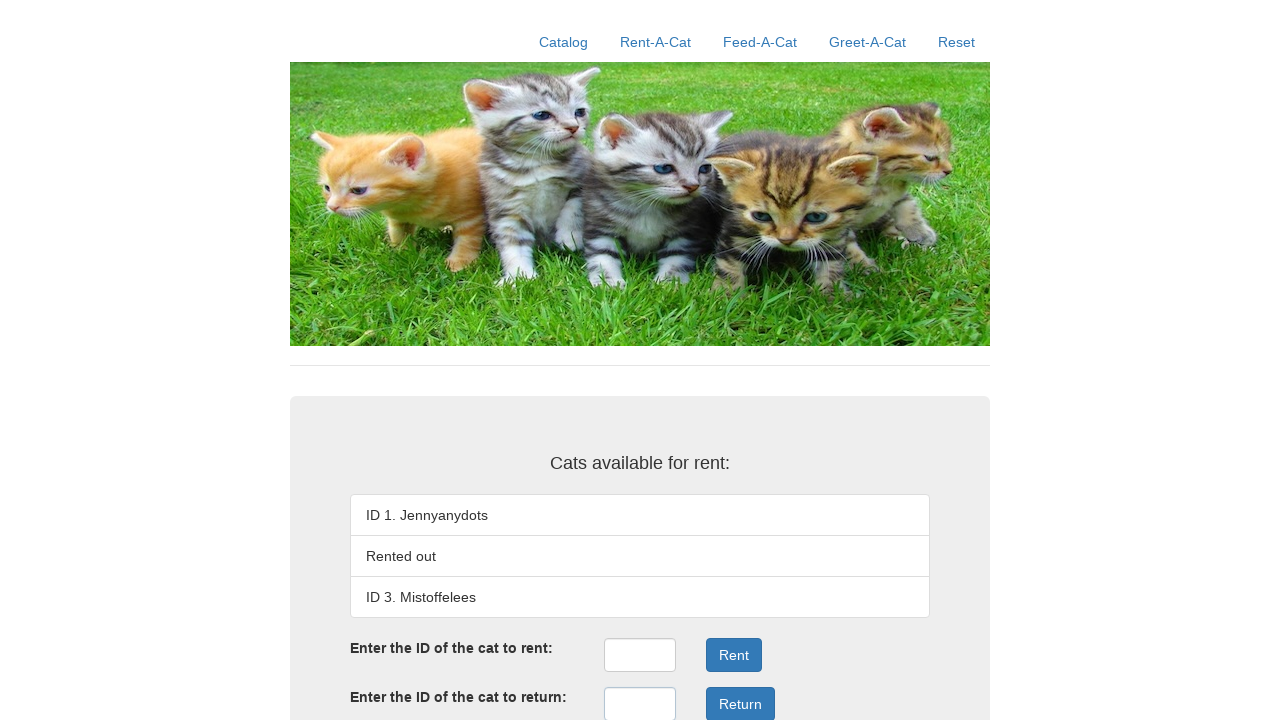

Entered cat ID 2 in return ID field on #returnID
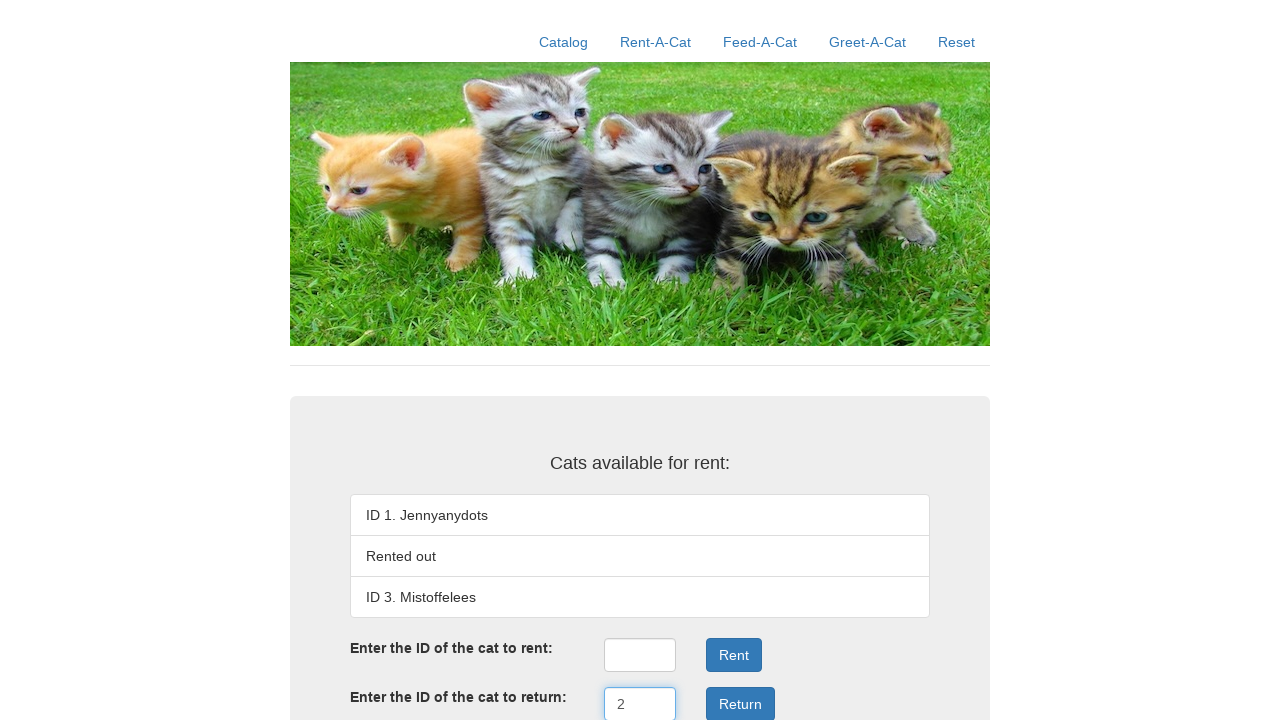

Clicked Return button to return cat 2 at (740, 703) on .form-group:nth-child(4) .btn
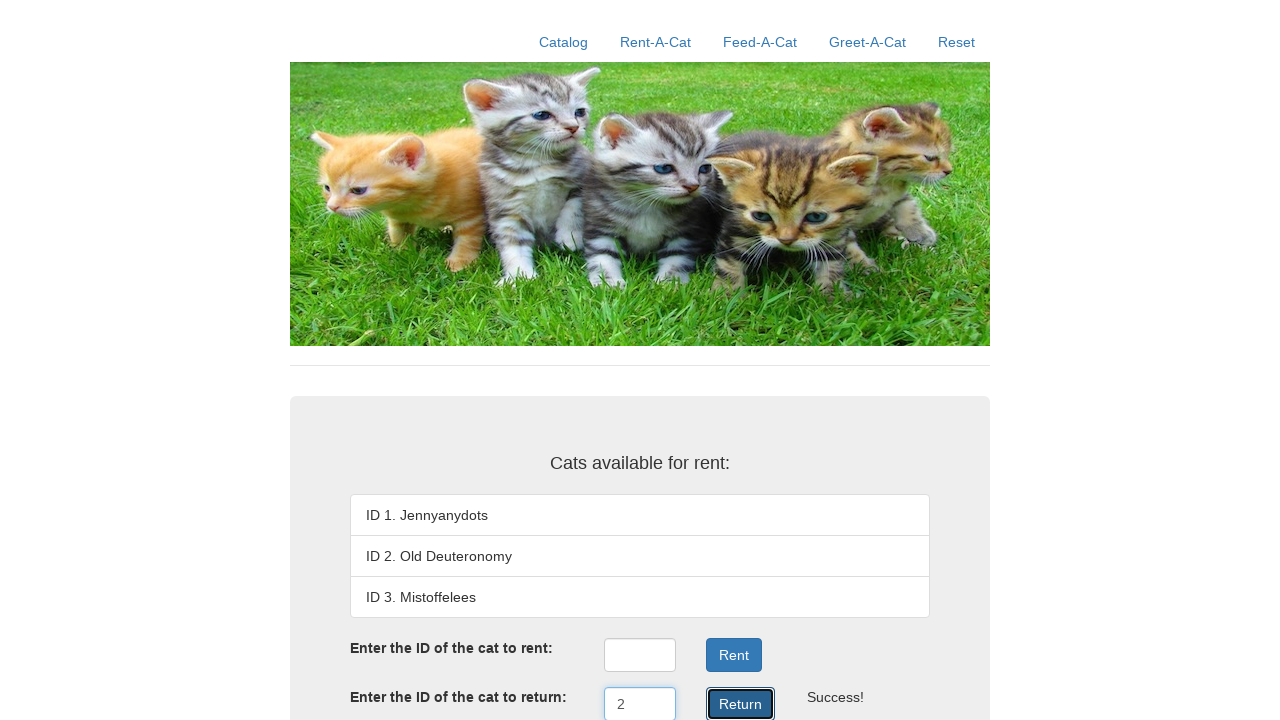

Return result displayed on page
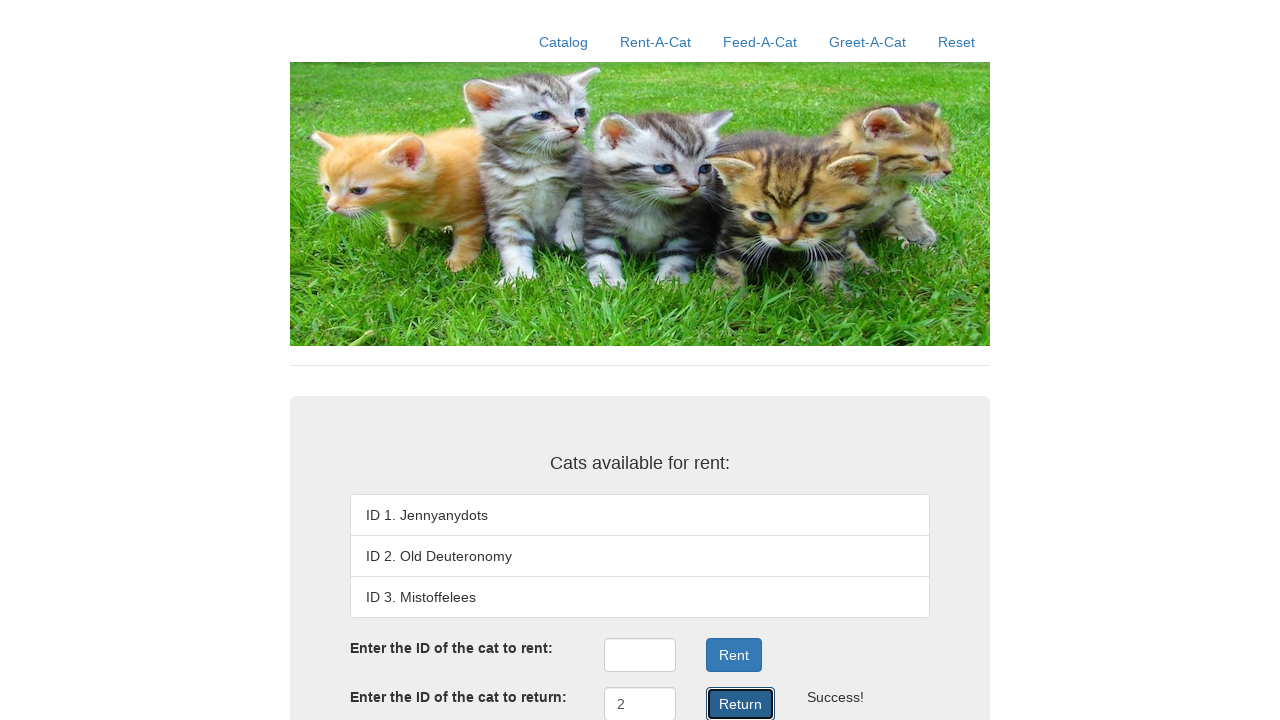

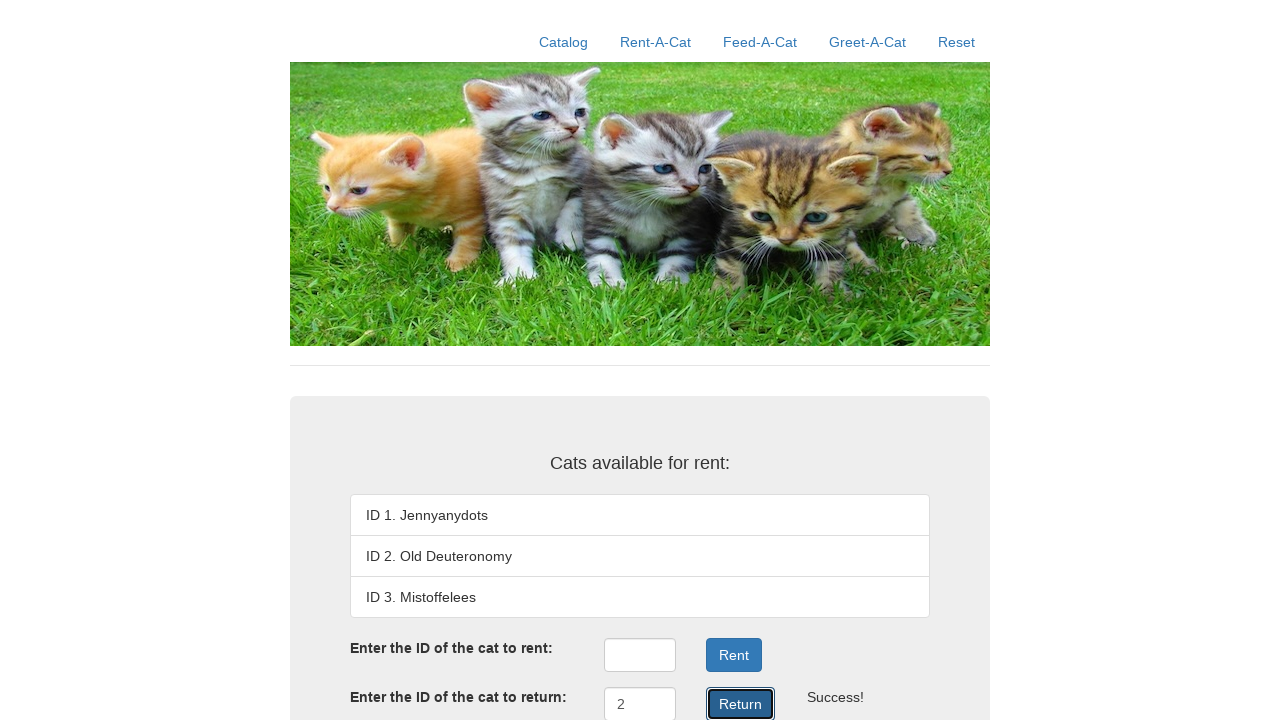